Tests the add/remove elements functionality by clicking the add button to create delete buttons, then removing them

Starting URL: http://the-internet.herokuapp.com/add_remove_elements/

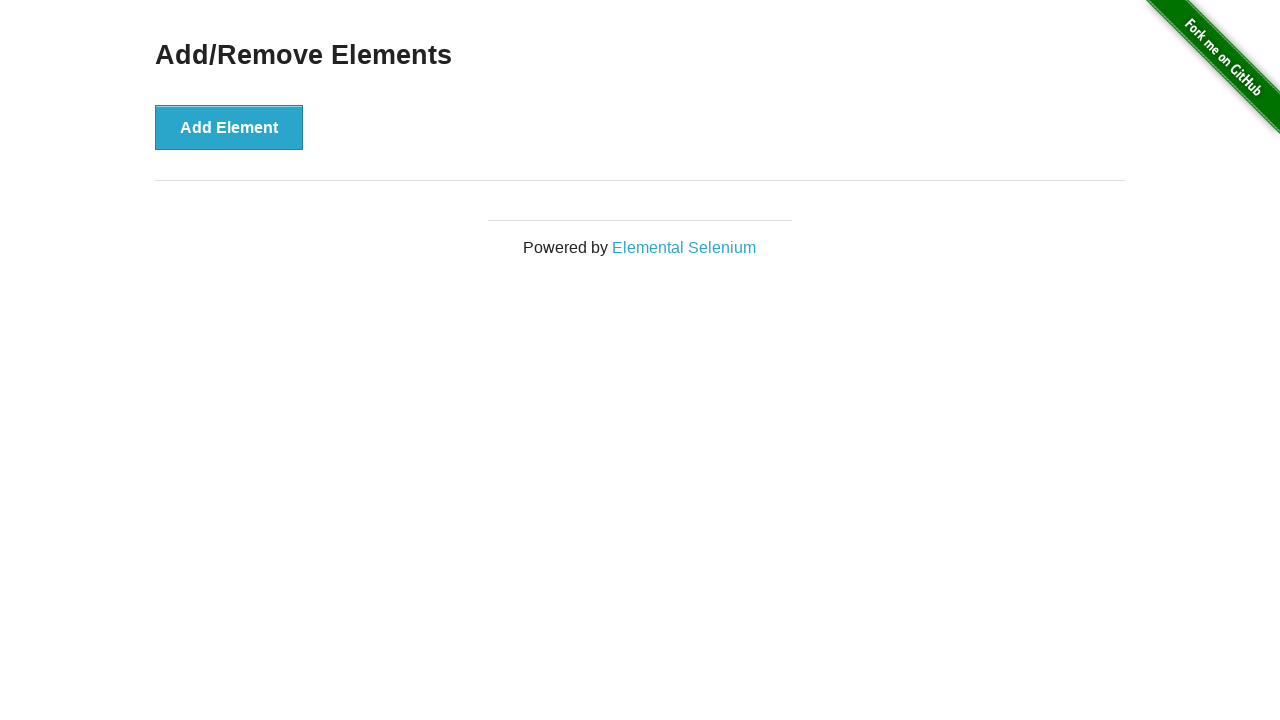

Pressed Enter on Add button to create first Delete button on button[onclick='addElement()']
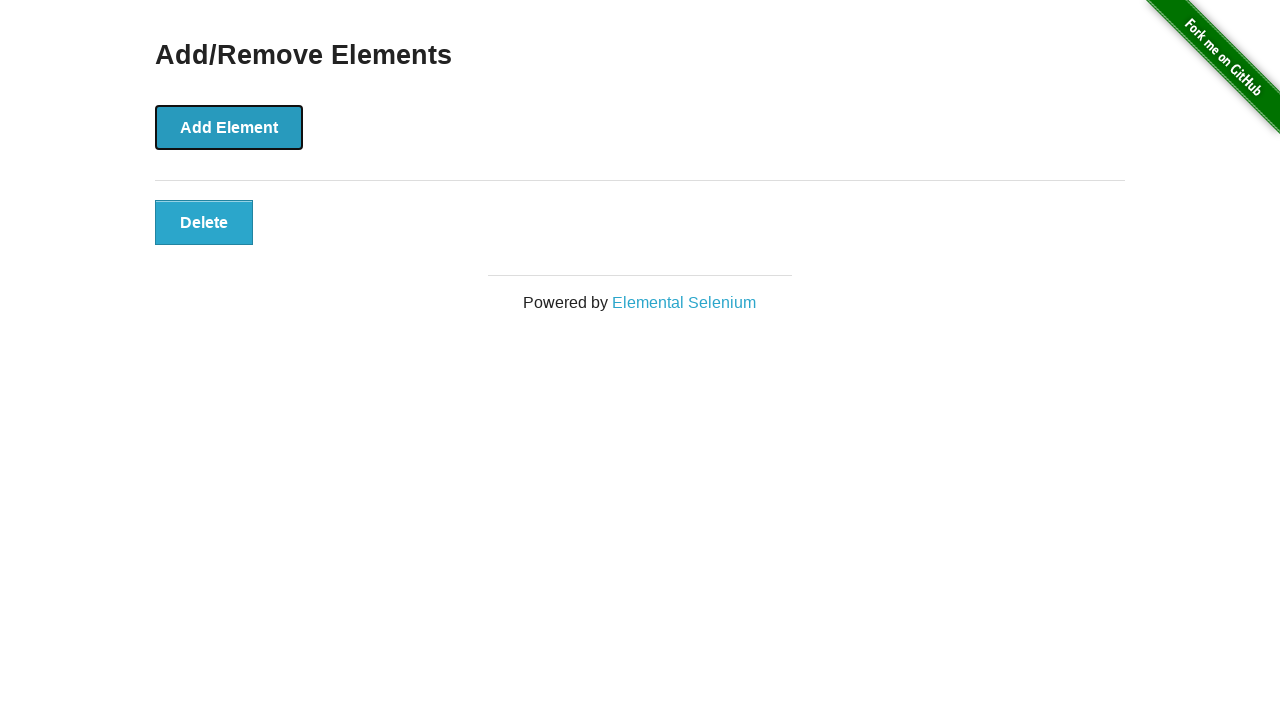

Delete button appeared on the page
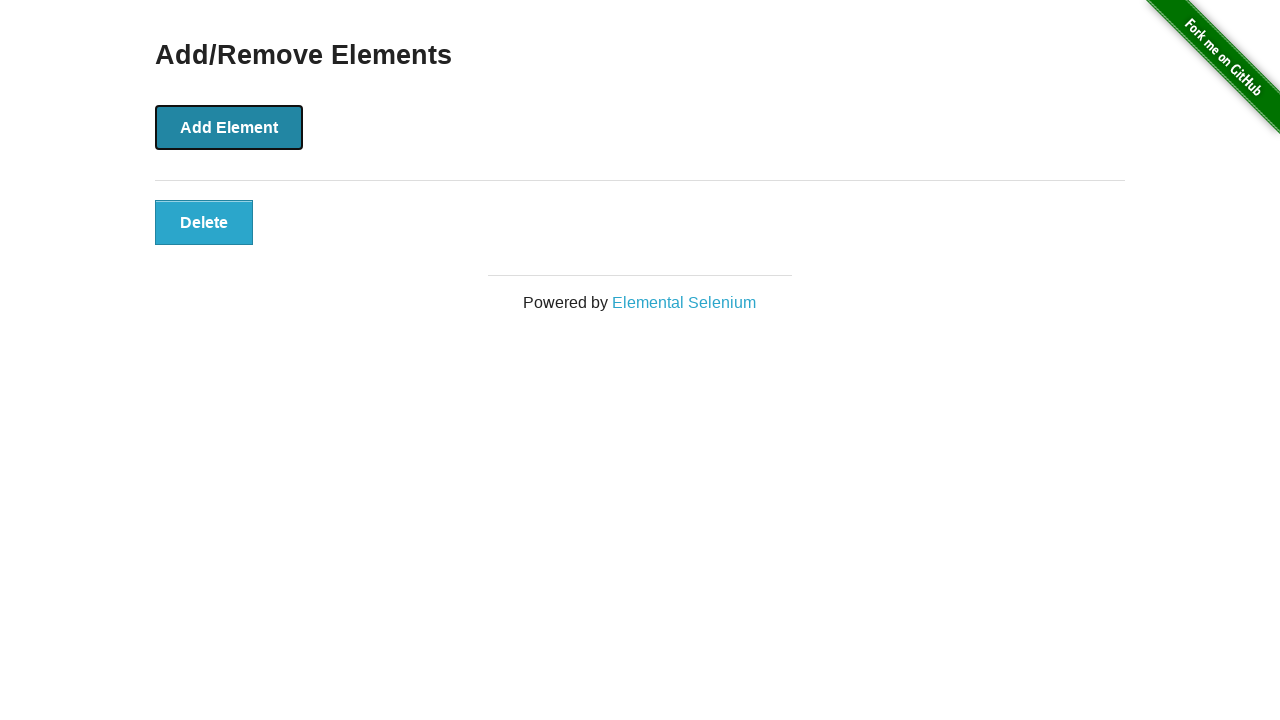

Pressed Enter on Add button to create second Delete button on button[onclick='addElement()']
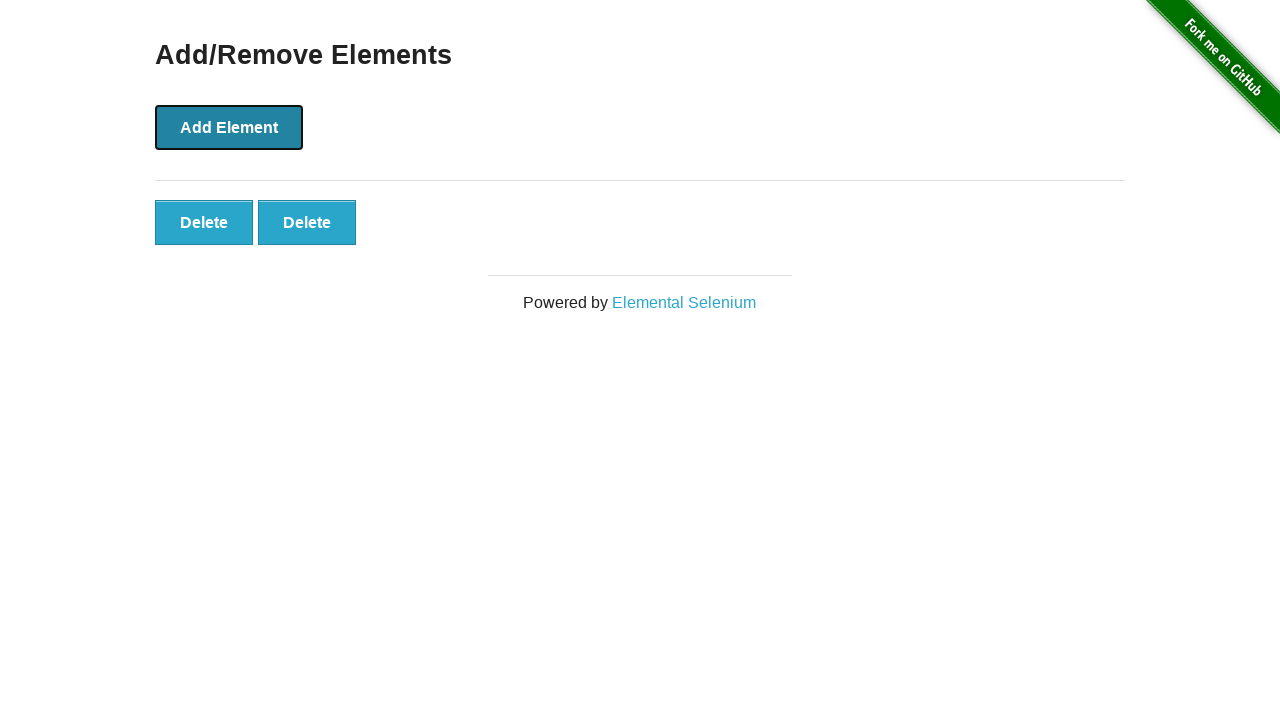

Pressed Enter on Delete button to remove one element on button[onclick='deleteElement()']
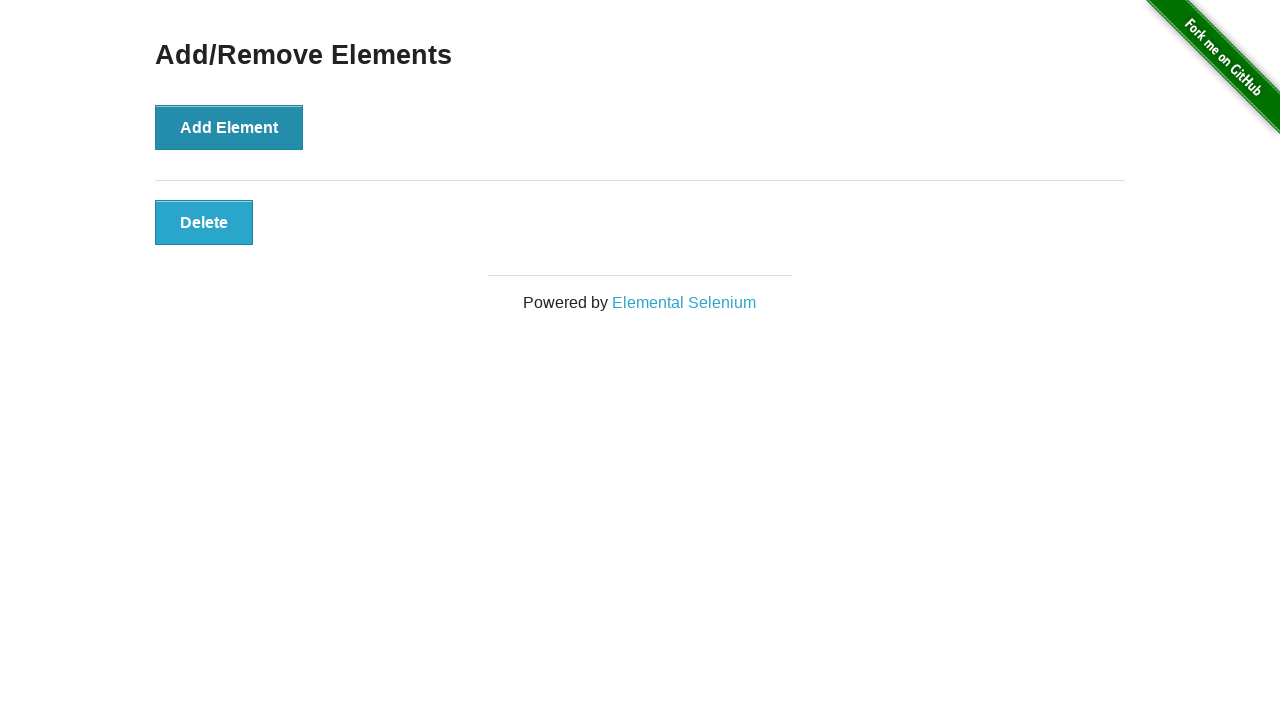

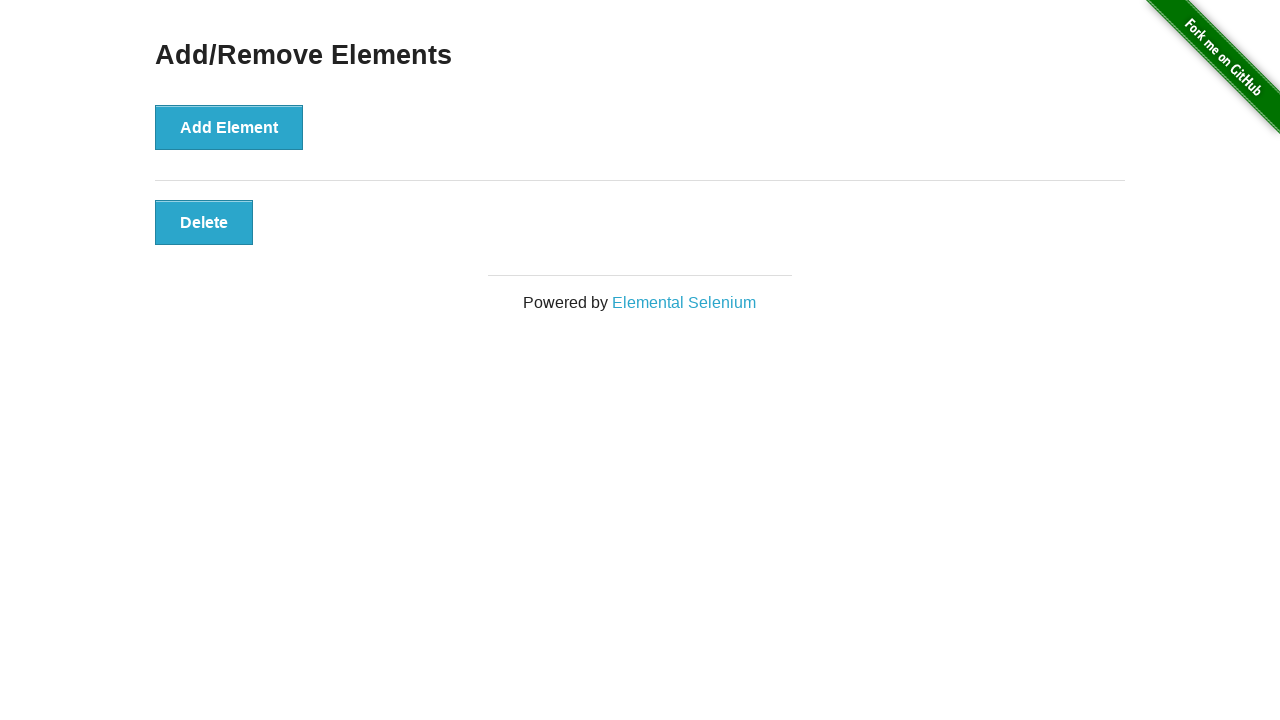